Tests various alert handling scenarios including simple alerts, confirmation dialogs, sweet alerts, and prompt alerts on a practice page

Starting URL: https://www.leafground.com/alert.xhtml

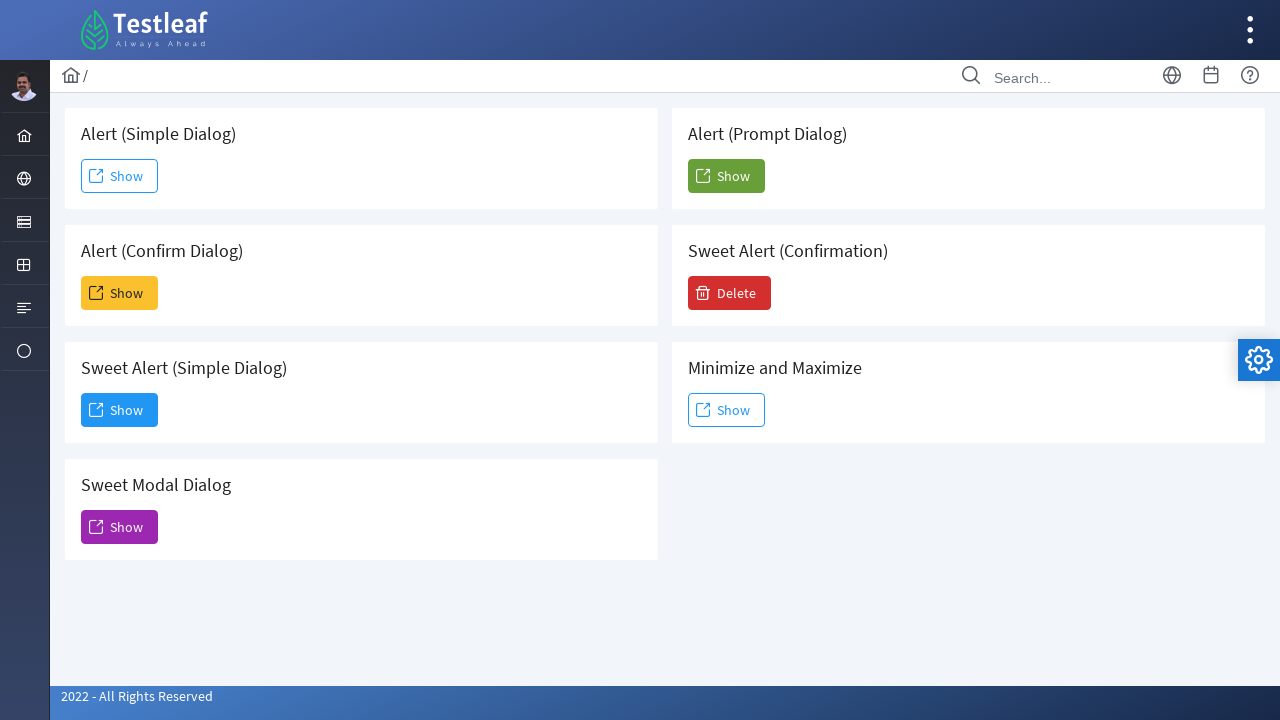

Clicked 'Show' button to display simple alert at (120, 176) on xpath=//span[text()='Show']
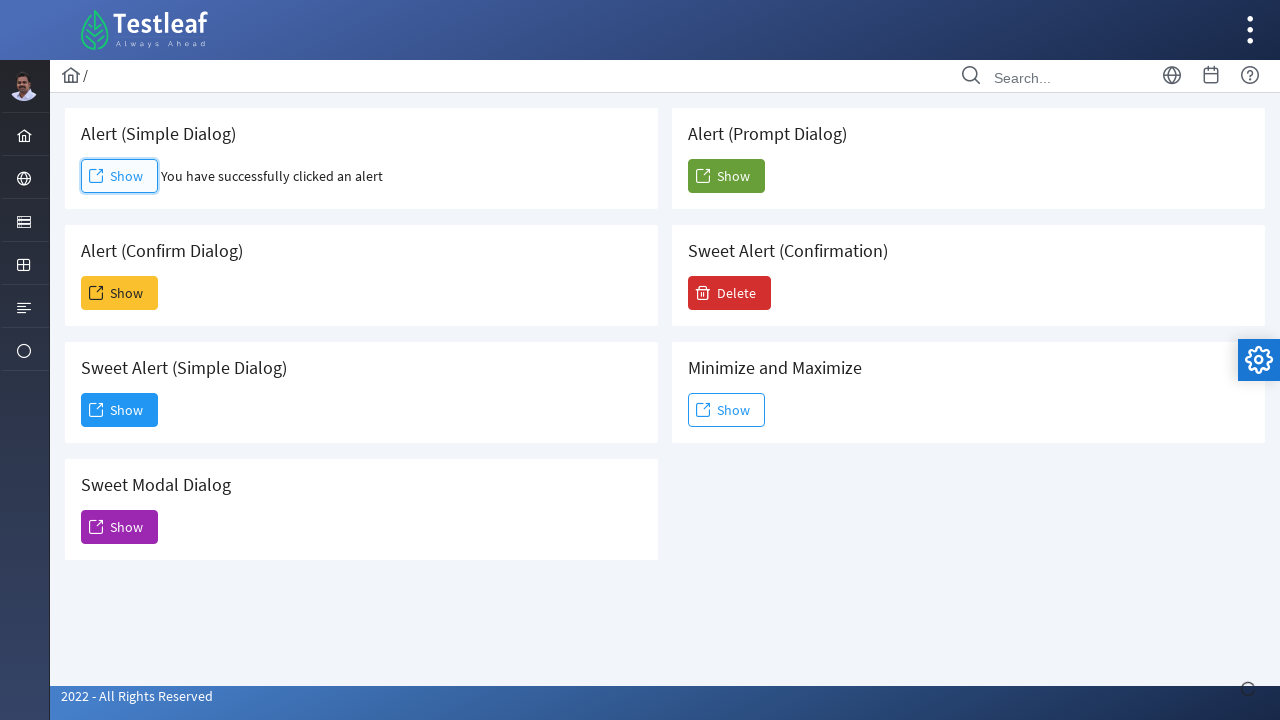

Set up listener to accept simple alert dialog
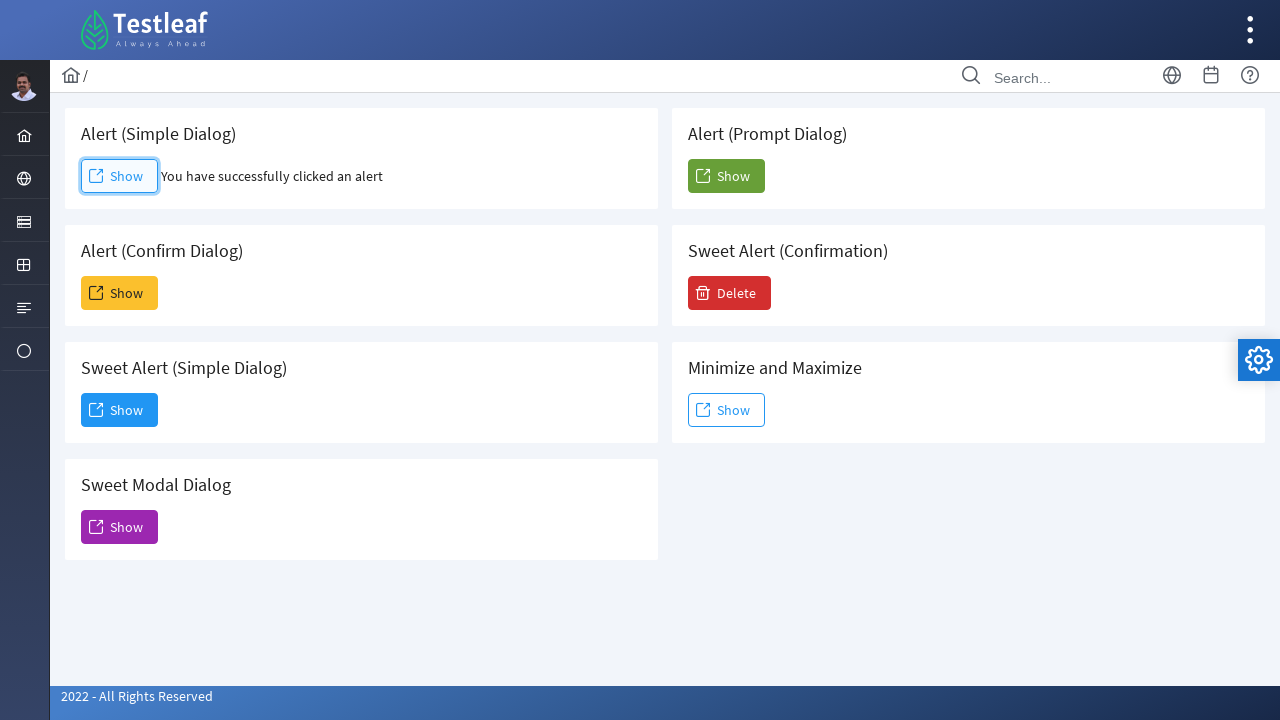

Clicked 'Show' button to display confirmation alert at (120, 293) on xpath=(//span[text()='Show'])[2]
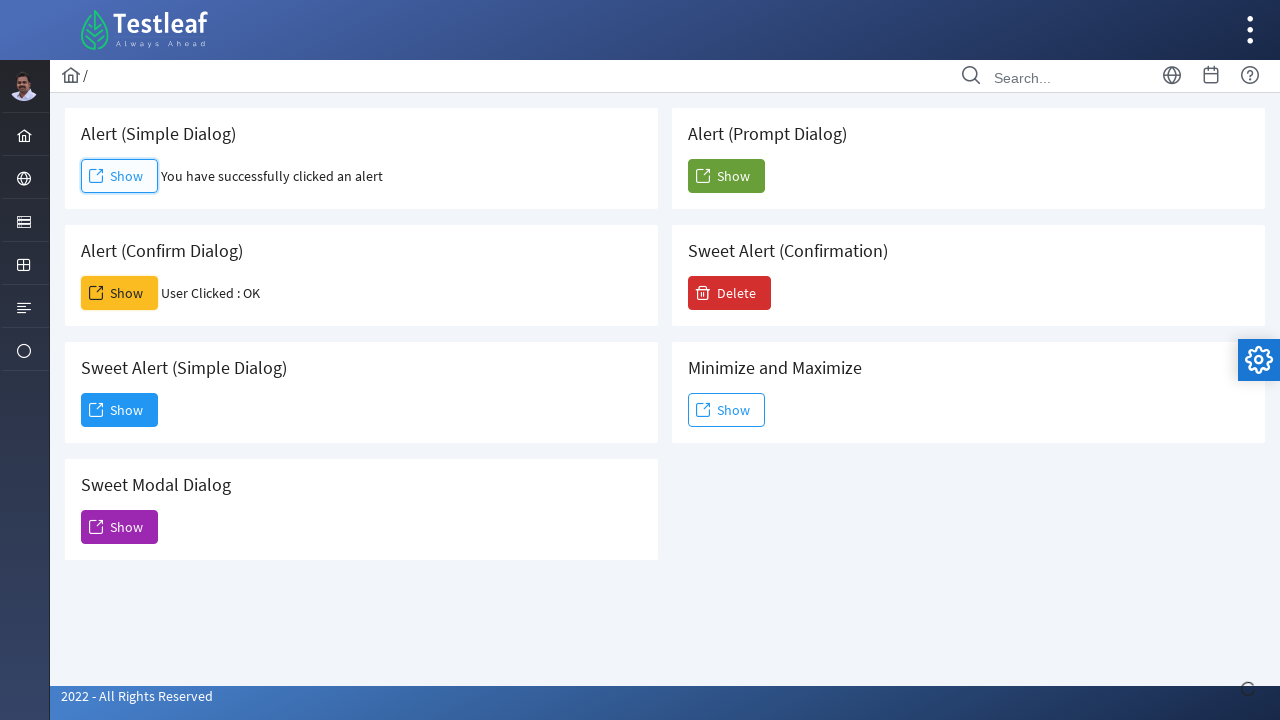

Set up listener to dismiss confirmation alert dialog
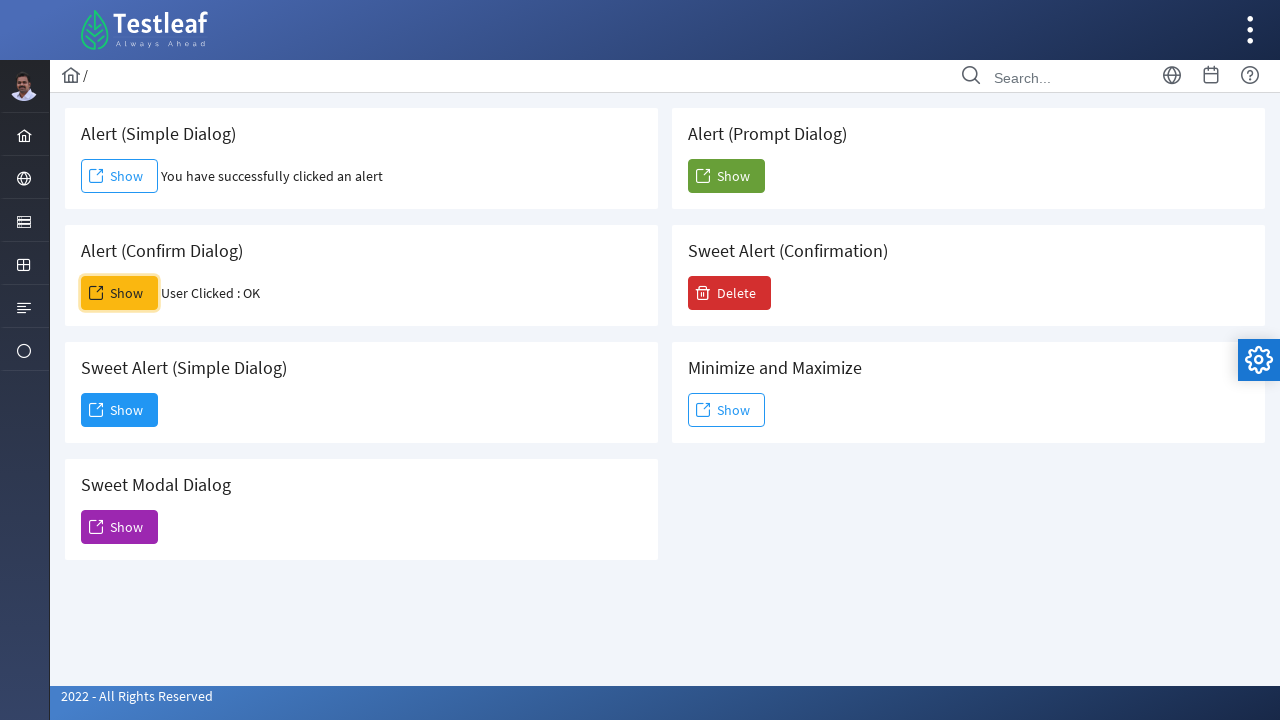

Clicked 'Show' button to display sweet alert at (120, 410) on xpath=(//span[text()='Show'])[3]
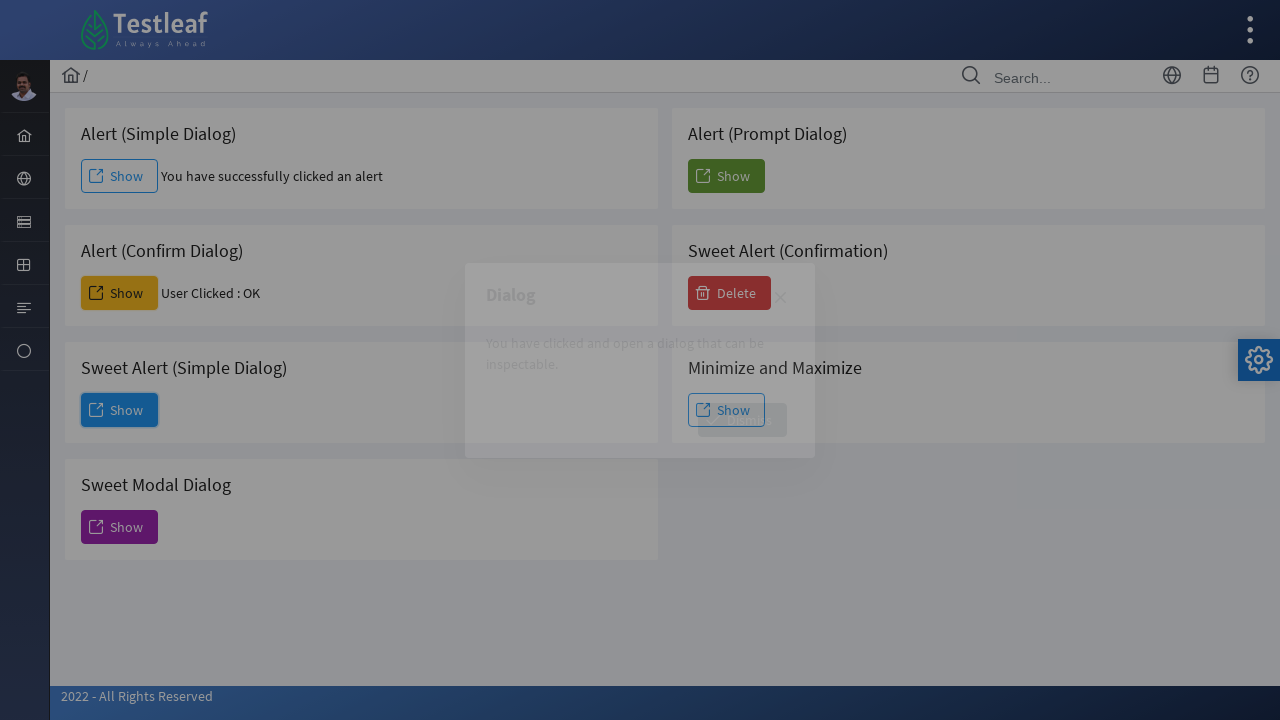

Clicked 'Dismiss' button to close sweet alert at (742, 420) on xpath=(//span[text()='Dismiss'])
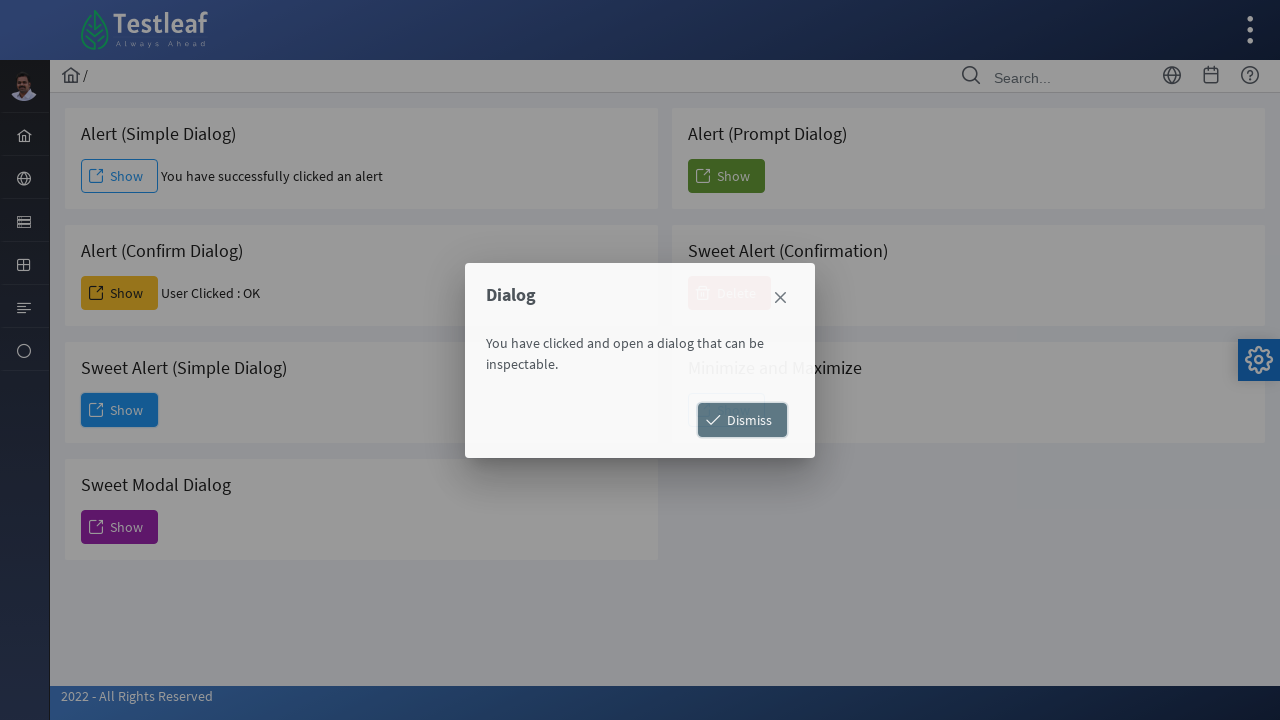

Clicked 'Show' button to display prompt alert at (726, 176) on xpath=(//span[text()='Show'])[5]
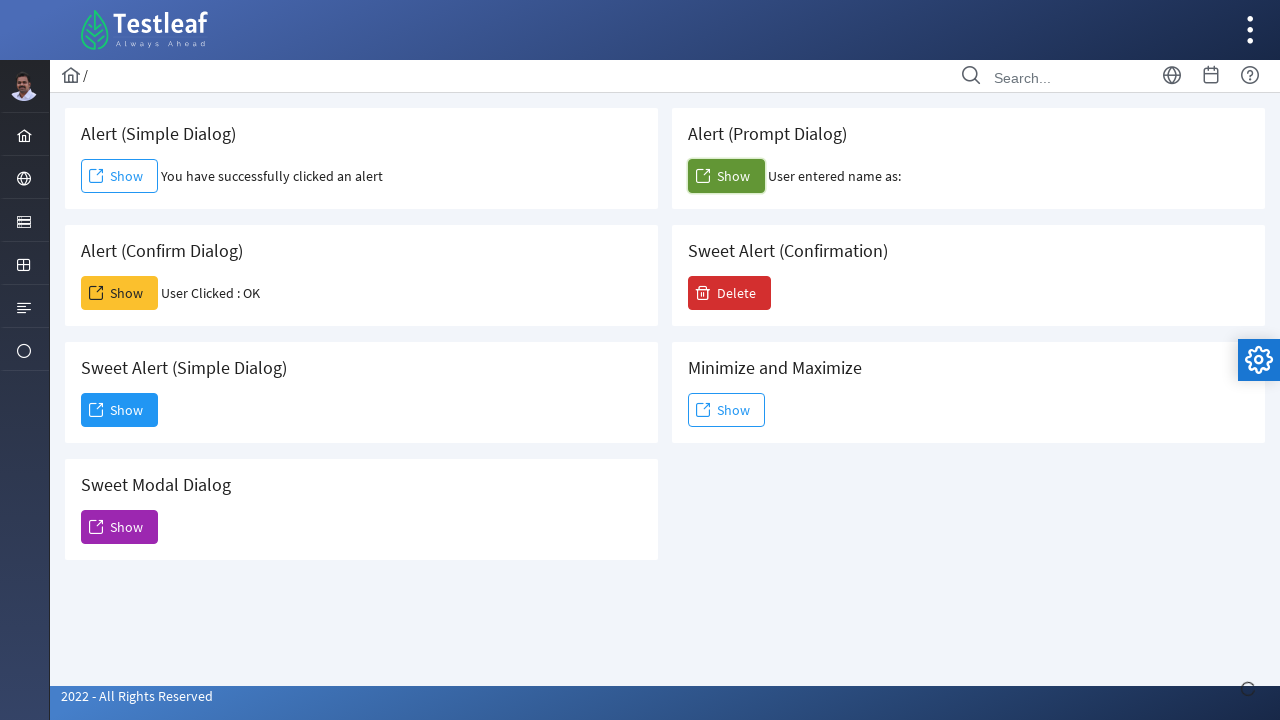

Set up listener to accept prompt alert and enter 'Vidya'
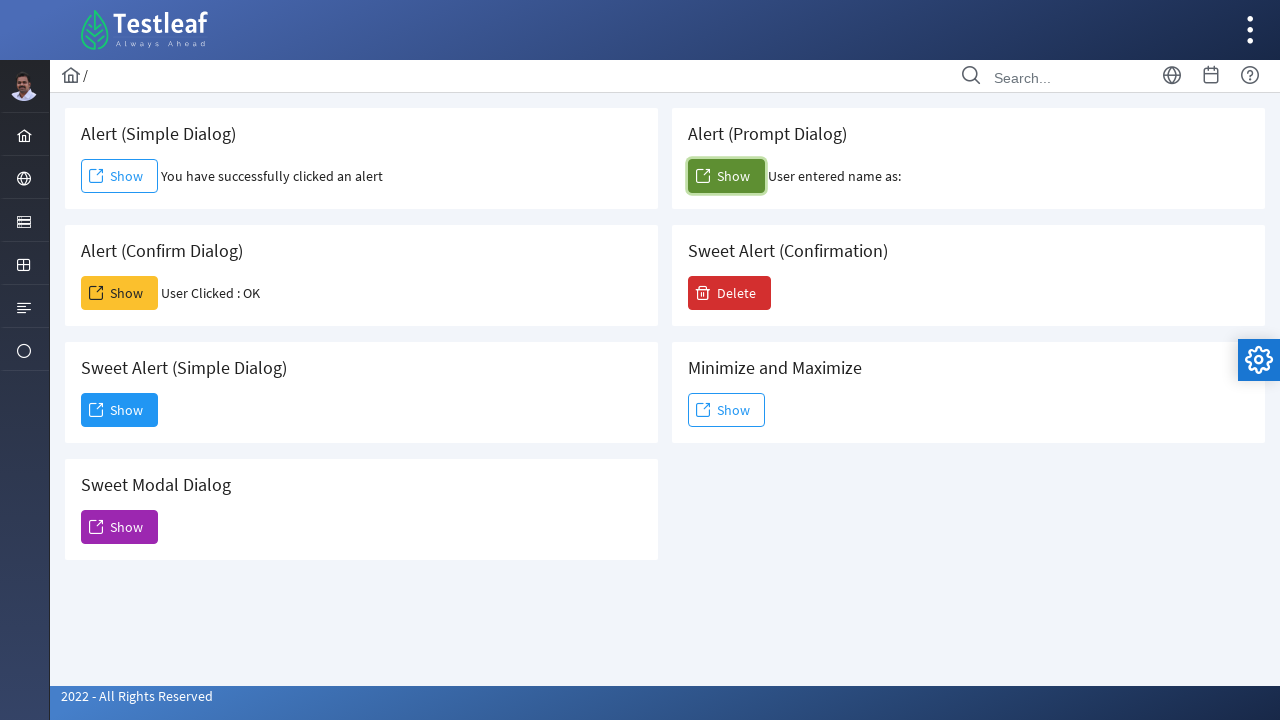

Verified that result text element is displayed
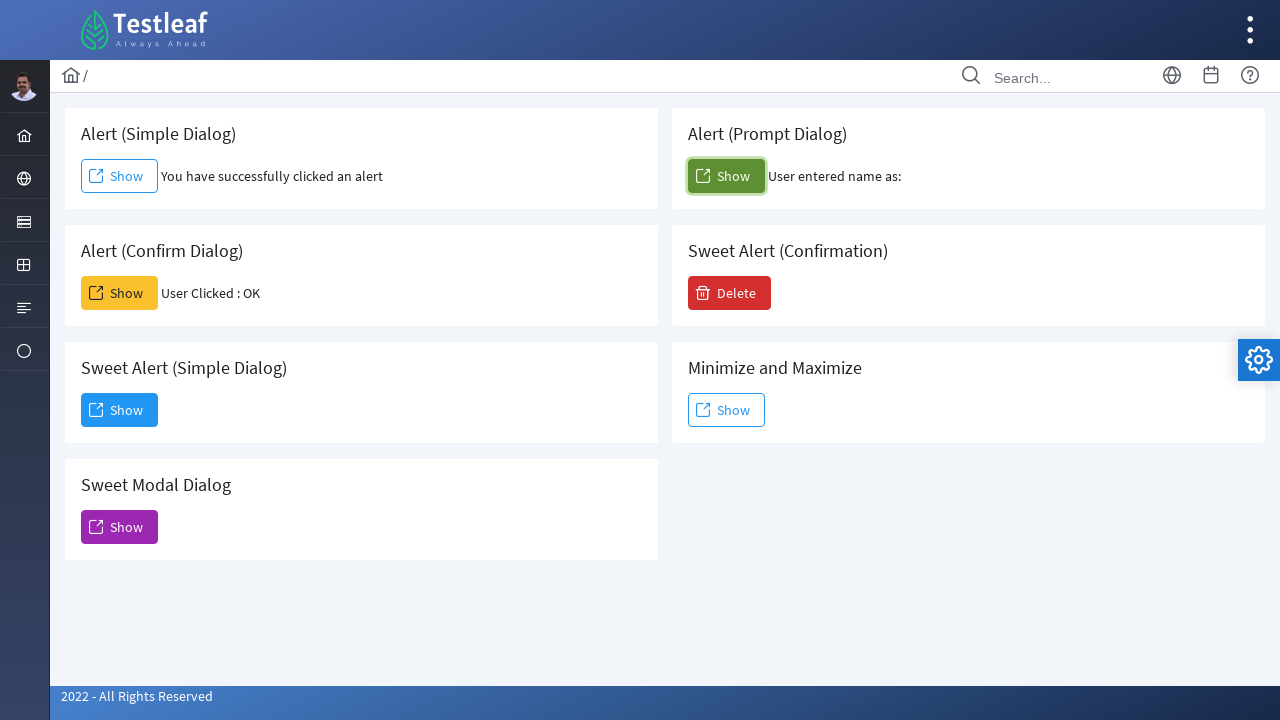

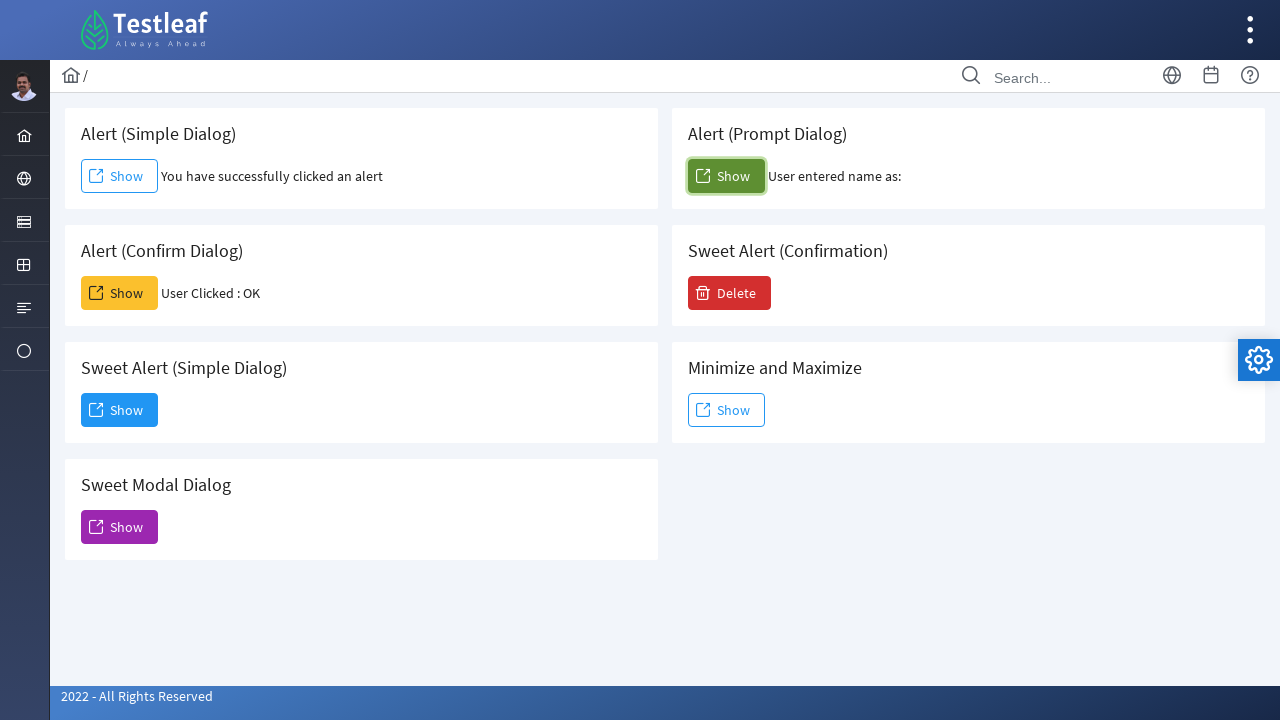